Tests an e-commerce workflow by searching for products, adding a specific item to cart, and proceeding through checkout

Starting URL: https://rahulshettyacademy.com/seleniumPractise/#/

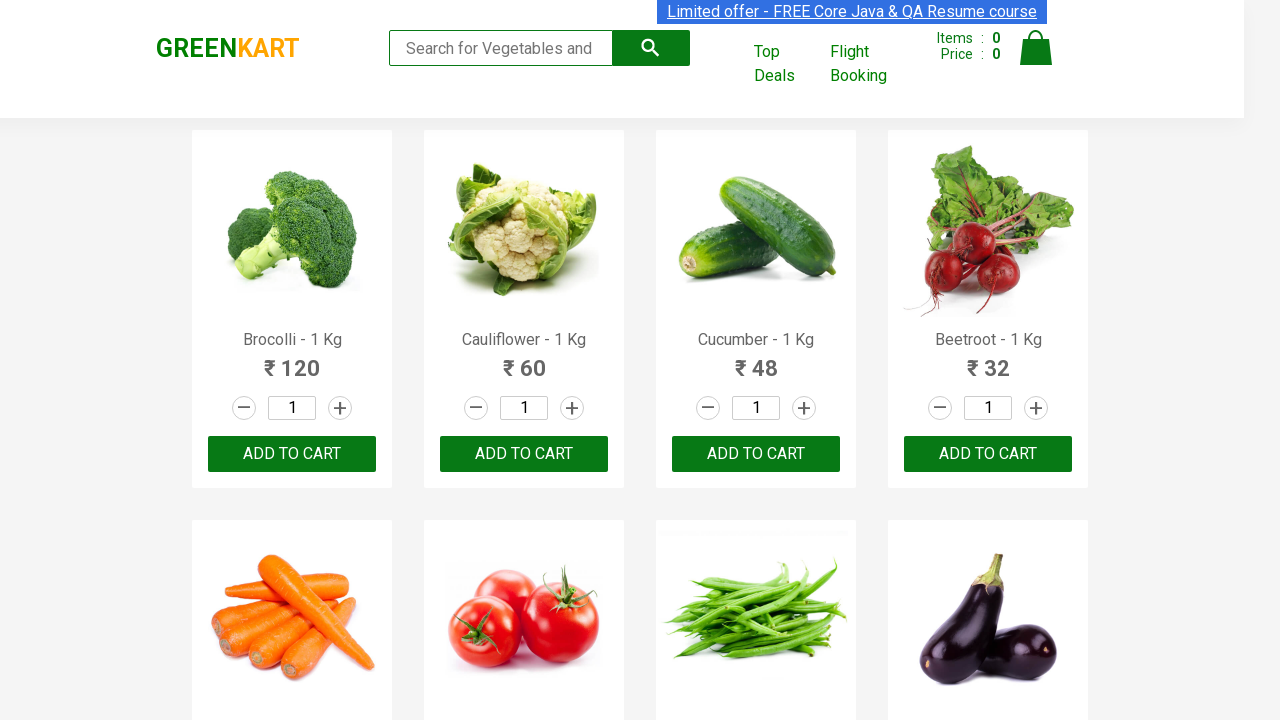

Filled search field with 'ca' to search for products on .search-keyword
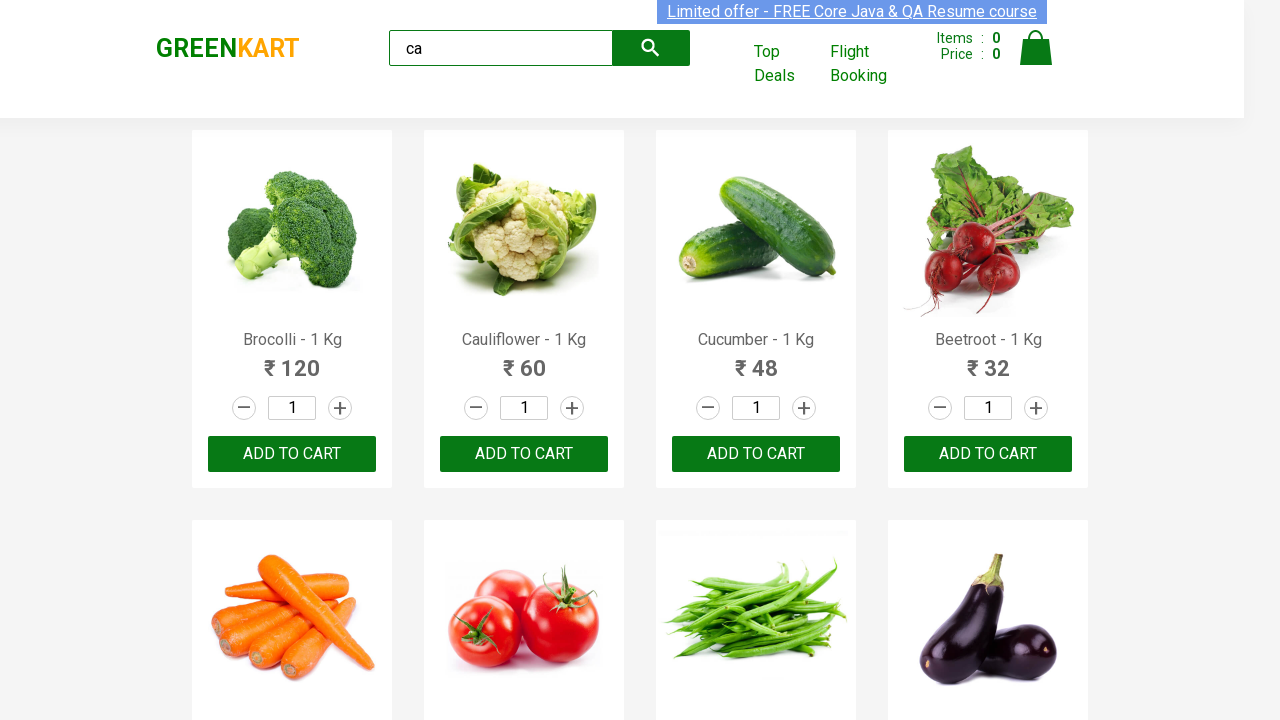

Waited for product list to update
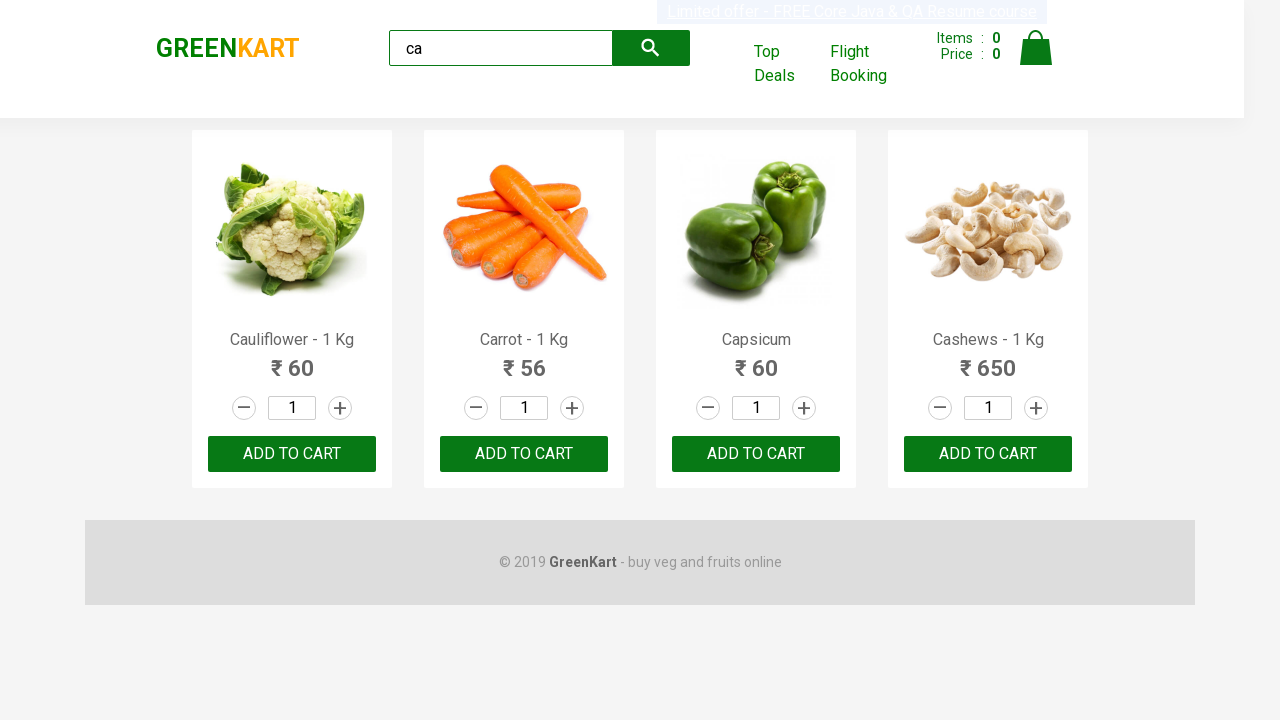

Retrieved all product elements from the page
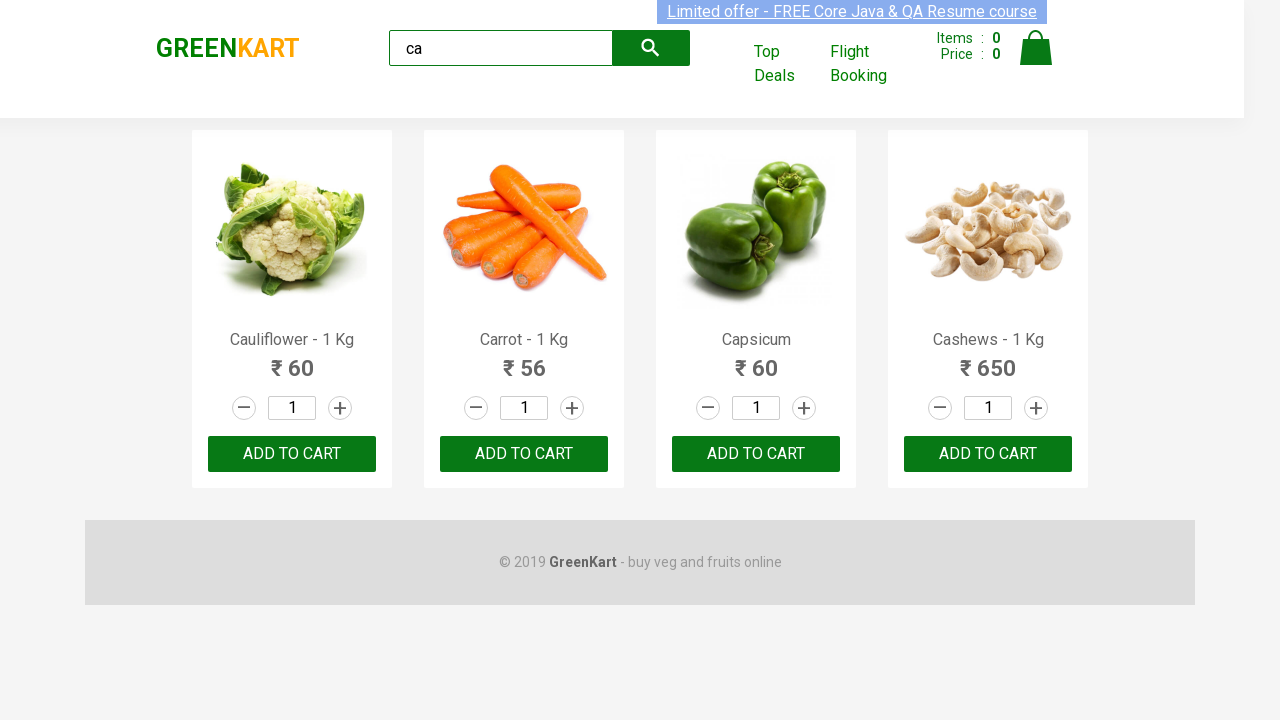

Retrieved product name: Cauliflower - 1 Kg
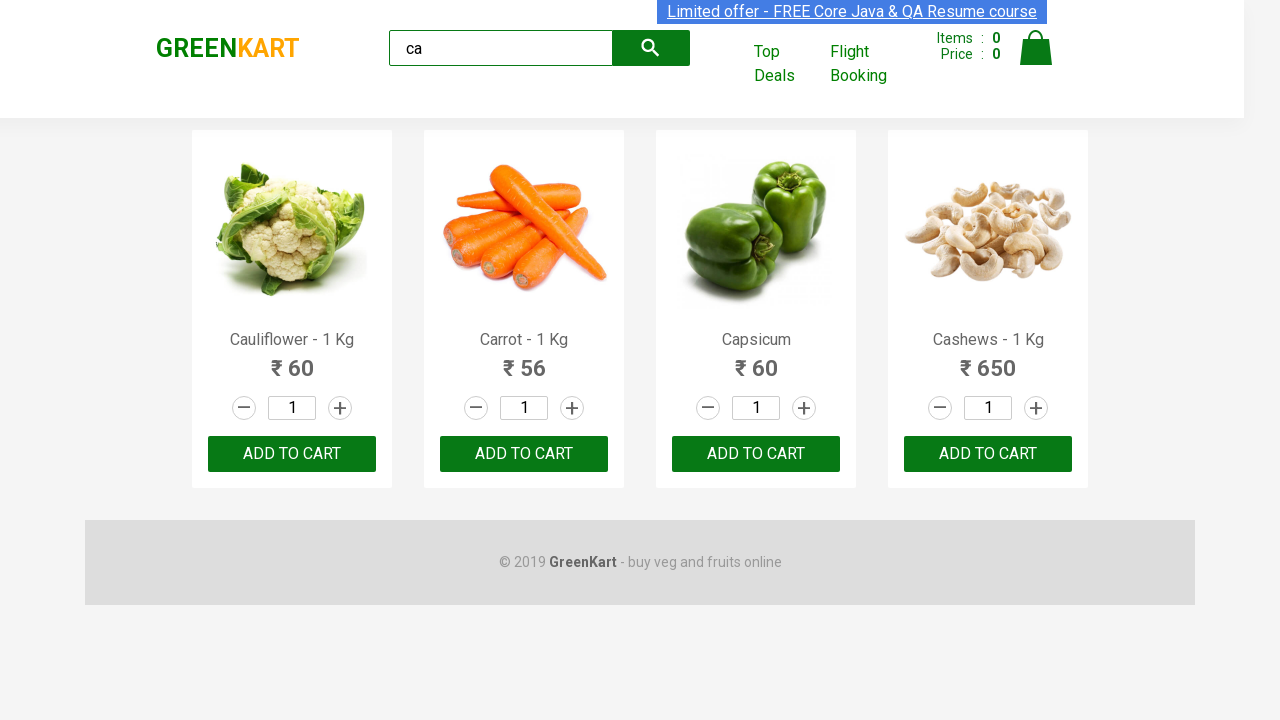

Retrieved product name: Carrot - 1 Kg
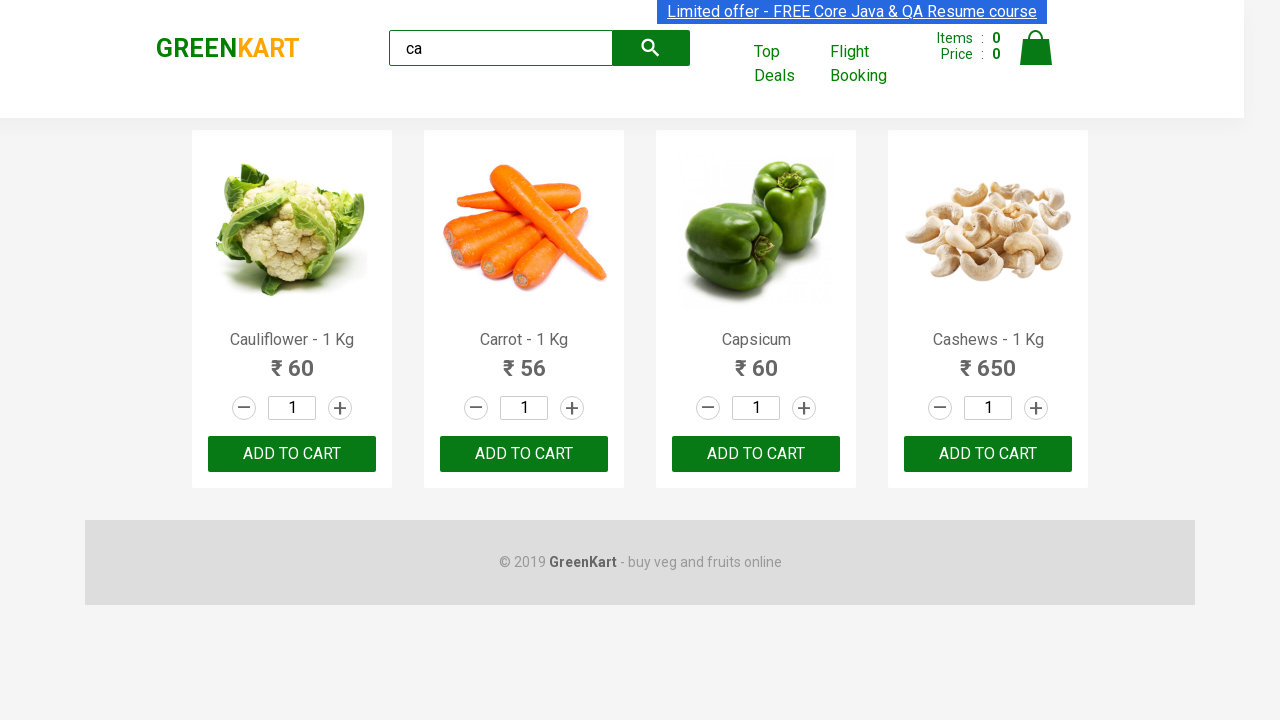

Retrieved product name: Capsicum
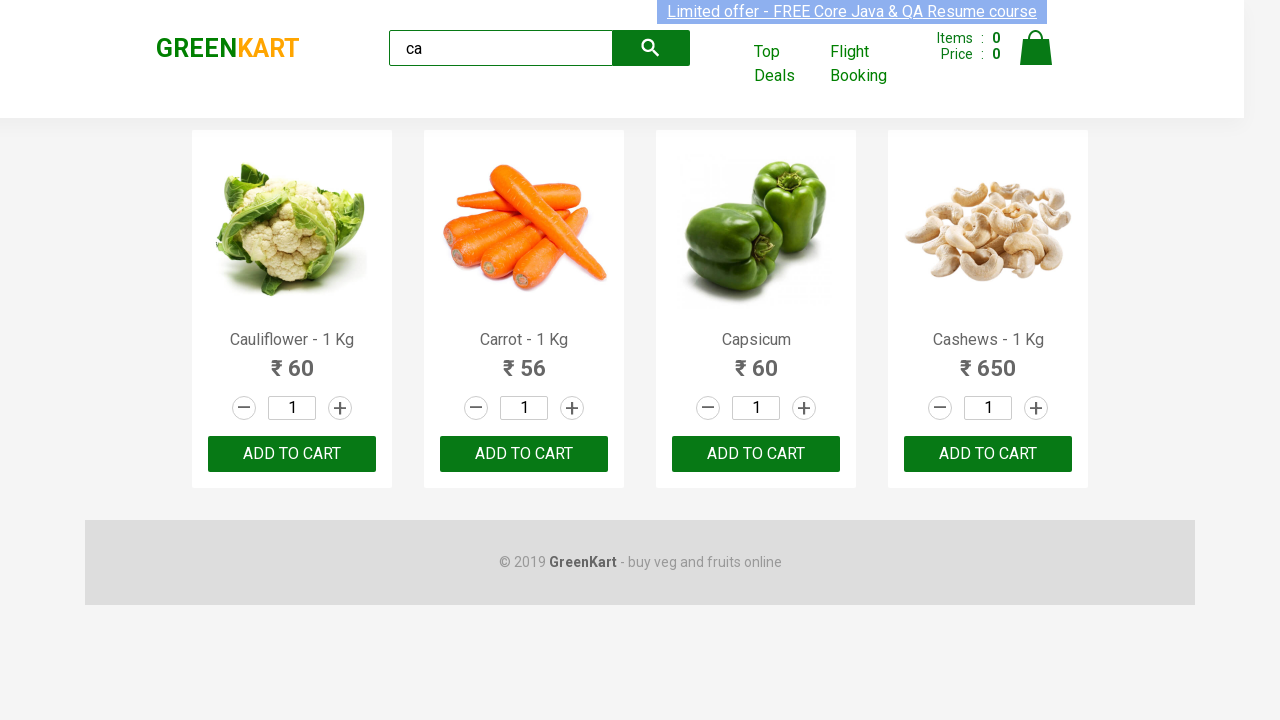

Retrieved product name: Cashews - 1 Kg
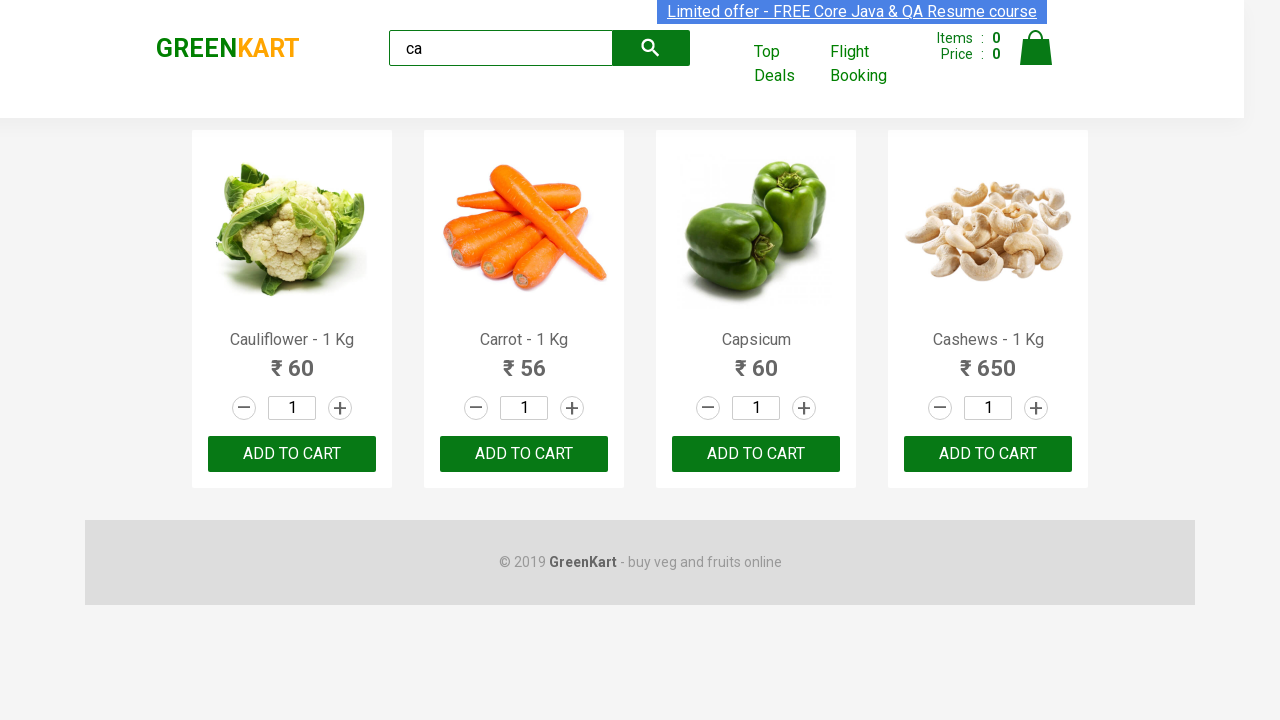

Clicked 'Add to cart' button for Cashews product at (988, 454) on .products .product >> nth=3 >> button
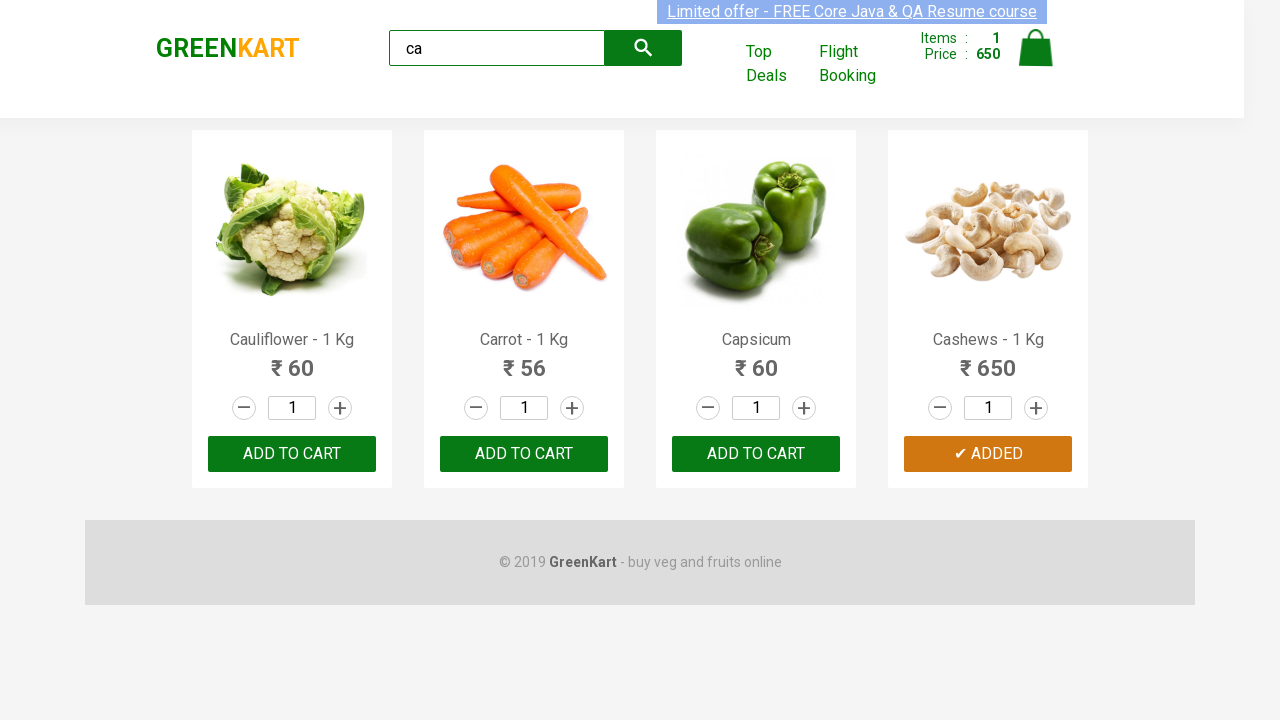

Clicked on cart icon to view cart at (1036, 48) on .cart-icon > img
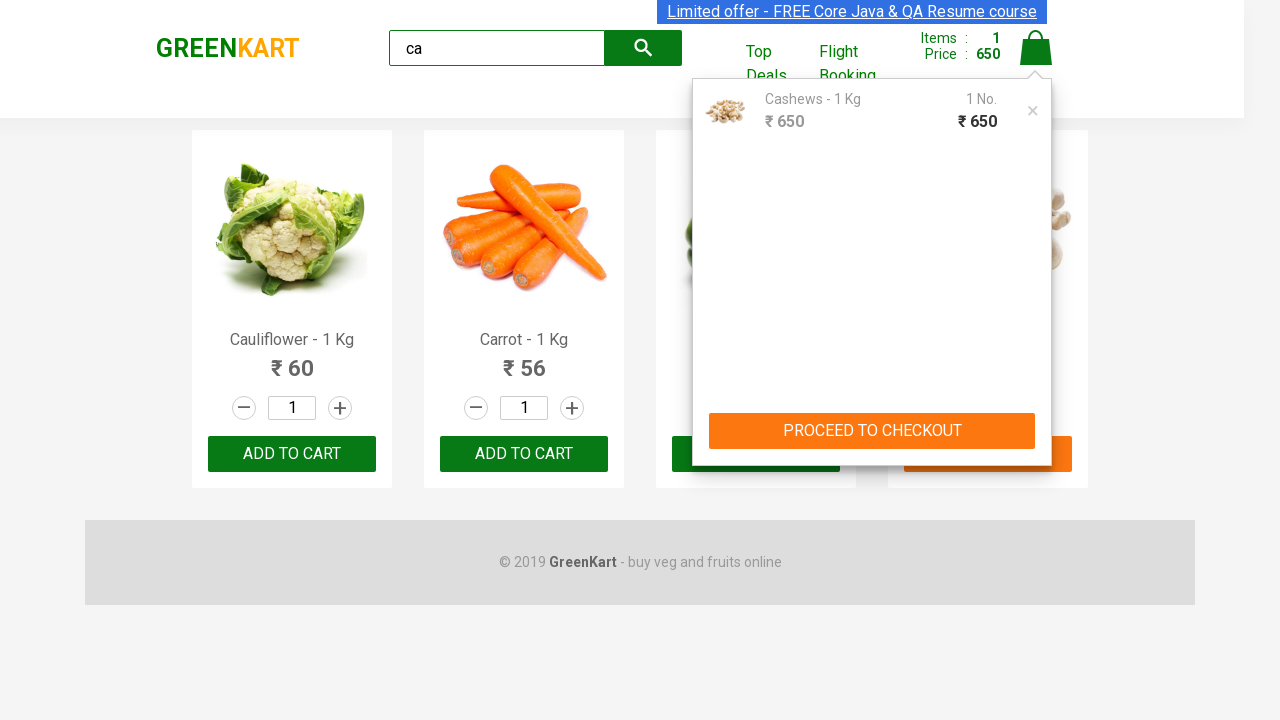

Clicked 'PROCEED TO CHECKOUT' button at (872, 431) on internal:text="PROCEED TO CHECKOUT"i
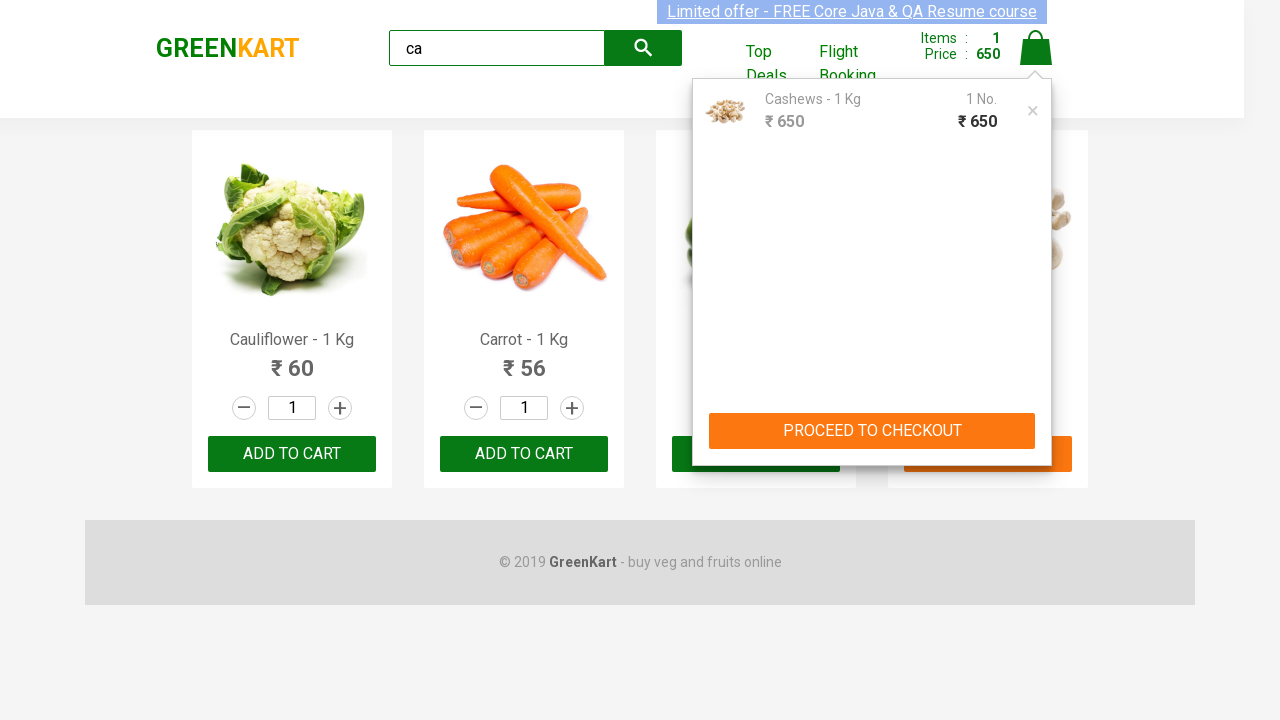

Clicked 'Place Order' button to complete checkout at (1036, 420) on internal:text="Place Order"i
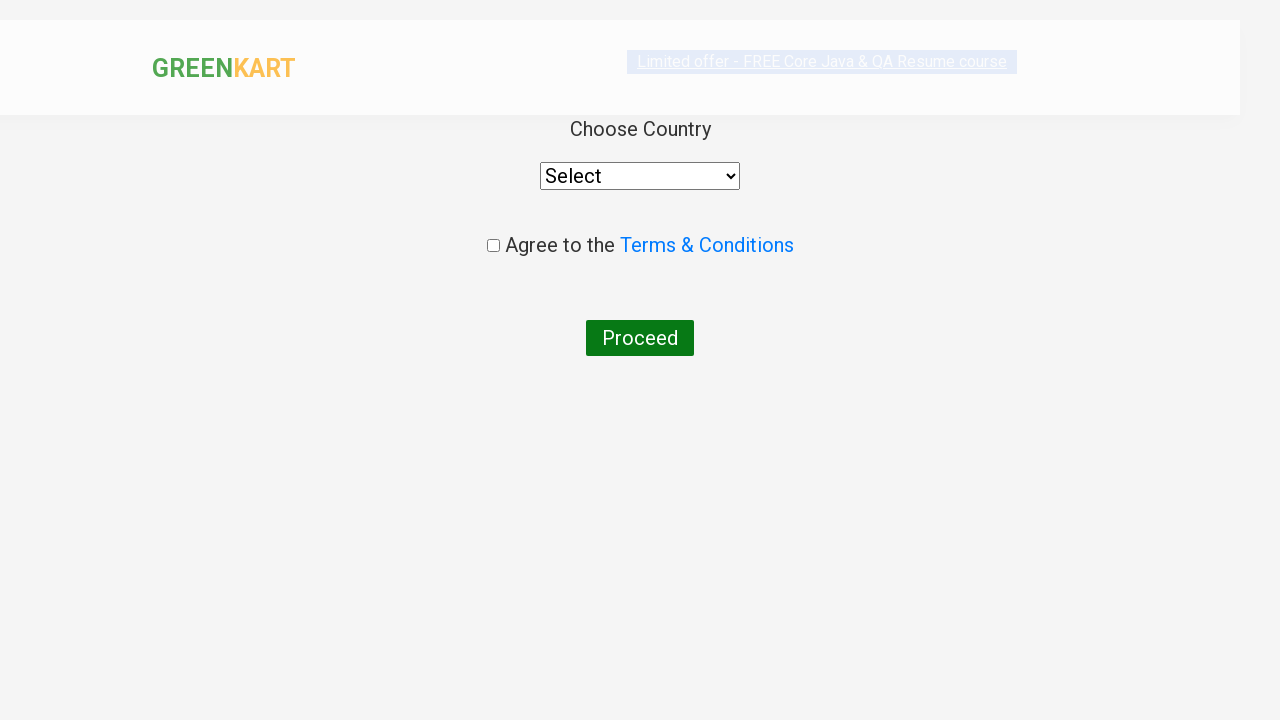

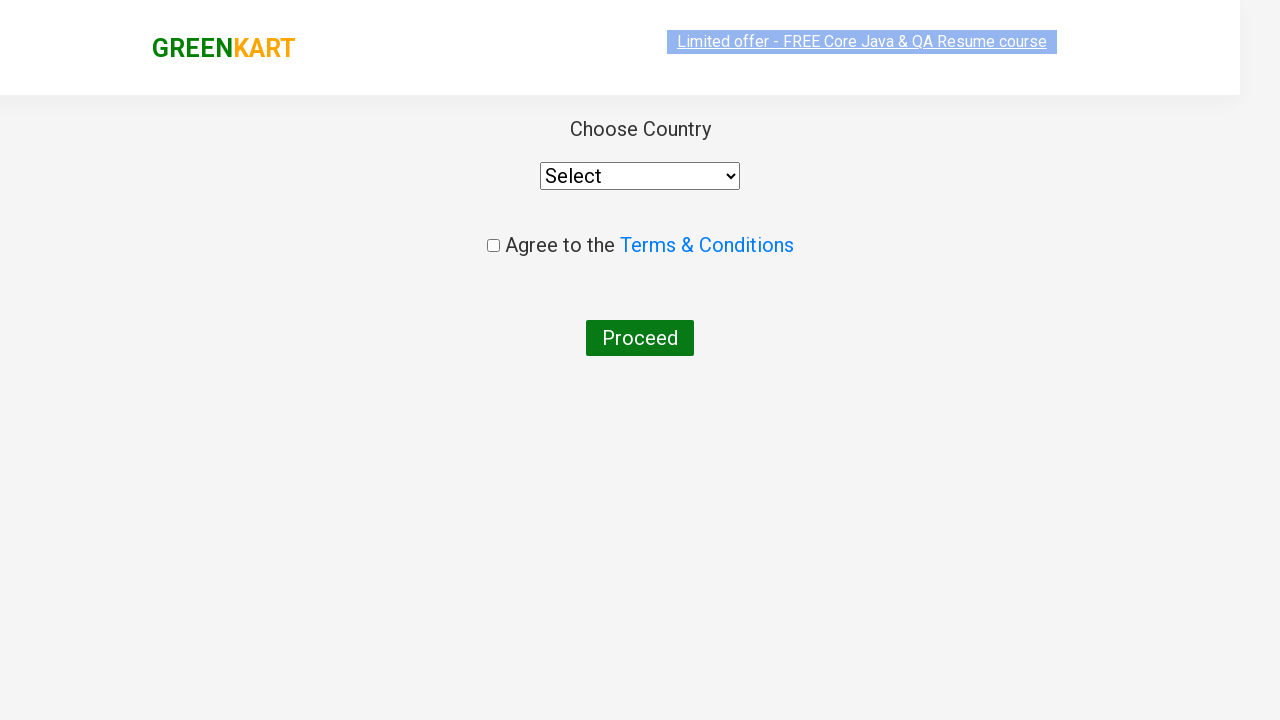